Navigates to the Rahul Shetty Academy homepage and waits for the page to load

Starting URL: https://rahulshettyacademy.com/

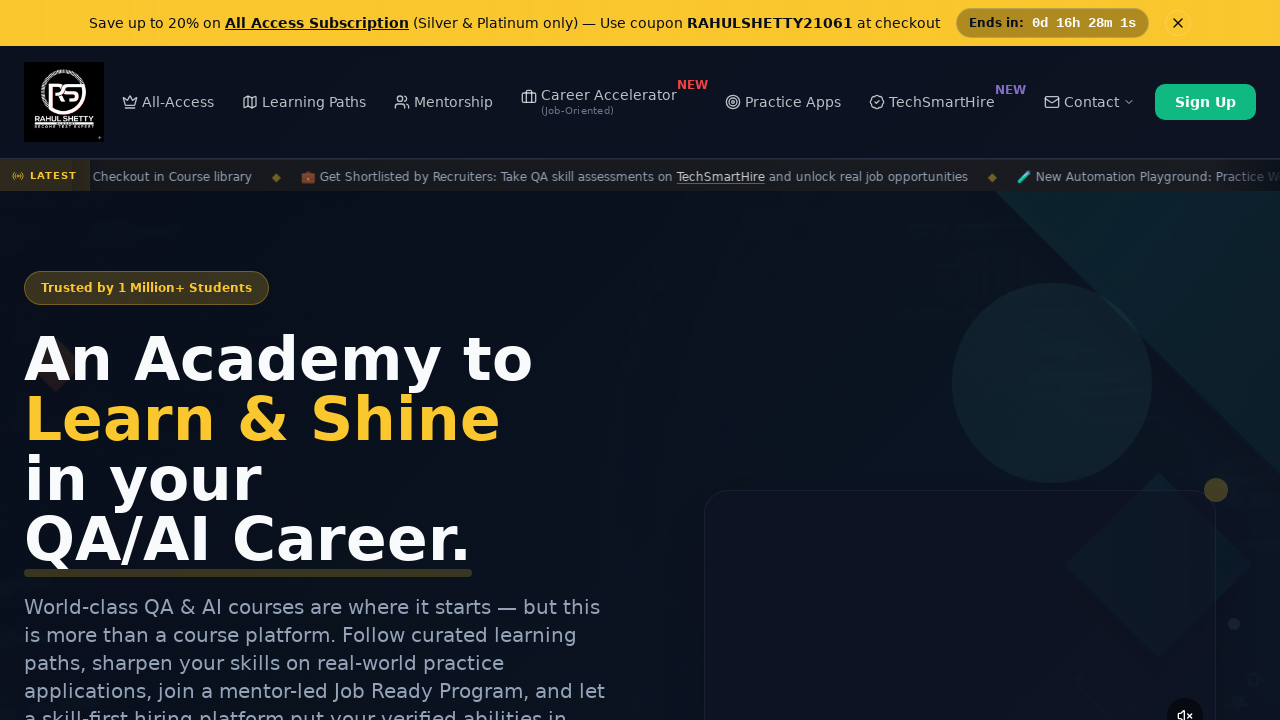

Waited for page to reach domcontentloaded state on Rahul Shetty Academy homepage
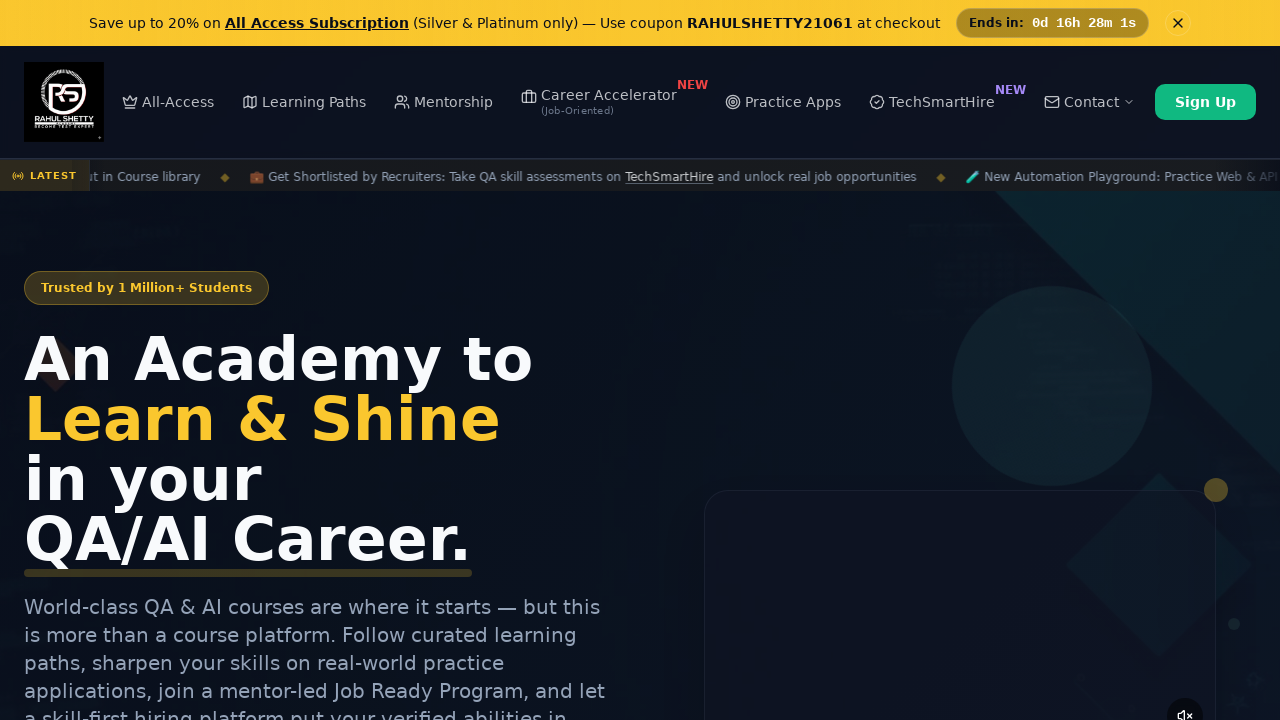

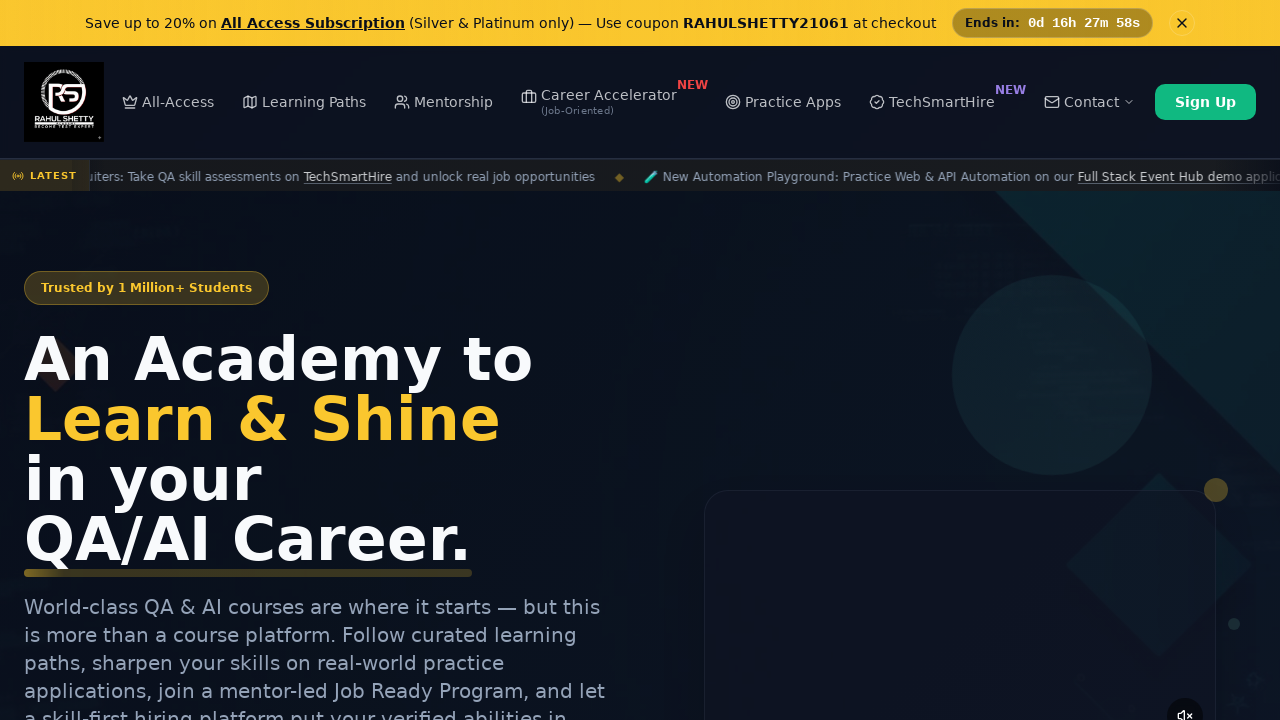